Tests a simple form submission by filling in first name, last name, email, phone number, and message fields, then clicking the submit button.

Starting URL: https://v1.training-support.net/selenium/simple-form

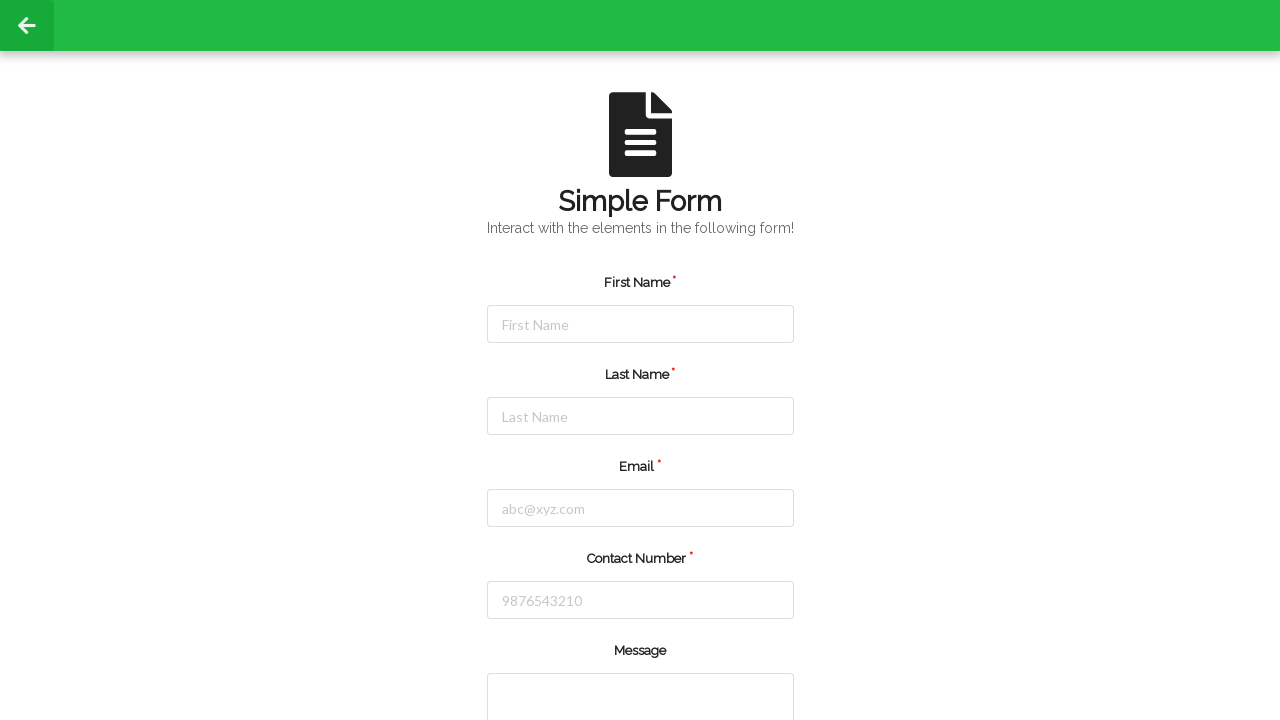

Filled first name field with 'Marcus' on [placeholder='First Name']
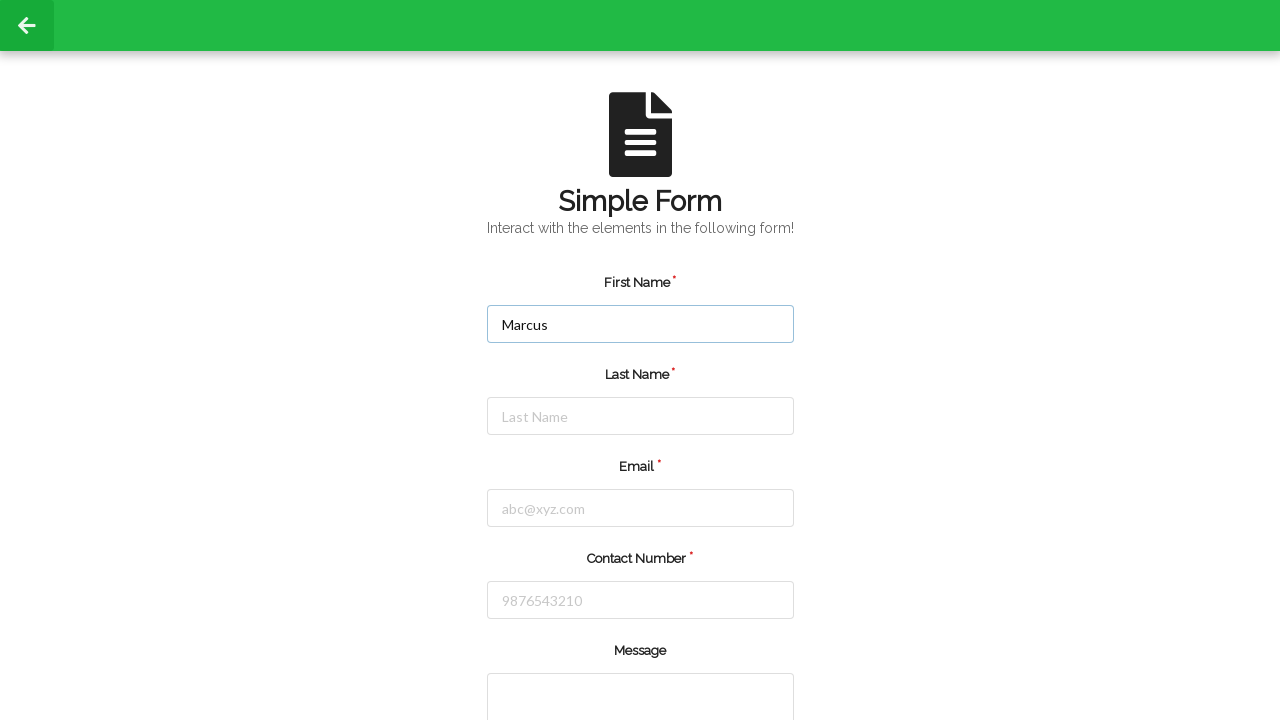

Filled last name field with 'Thompson' on #lastName
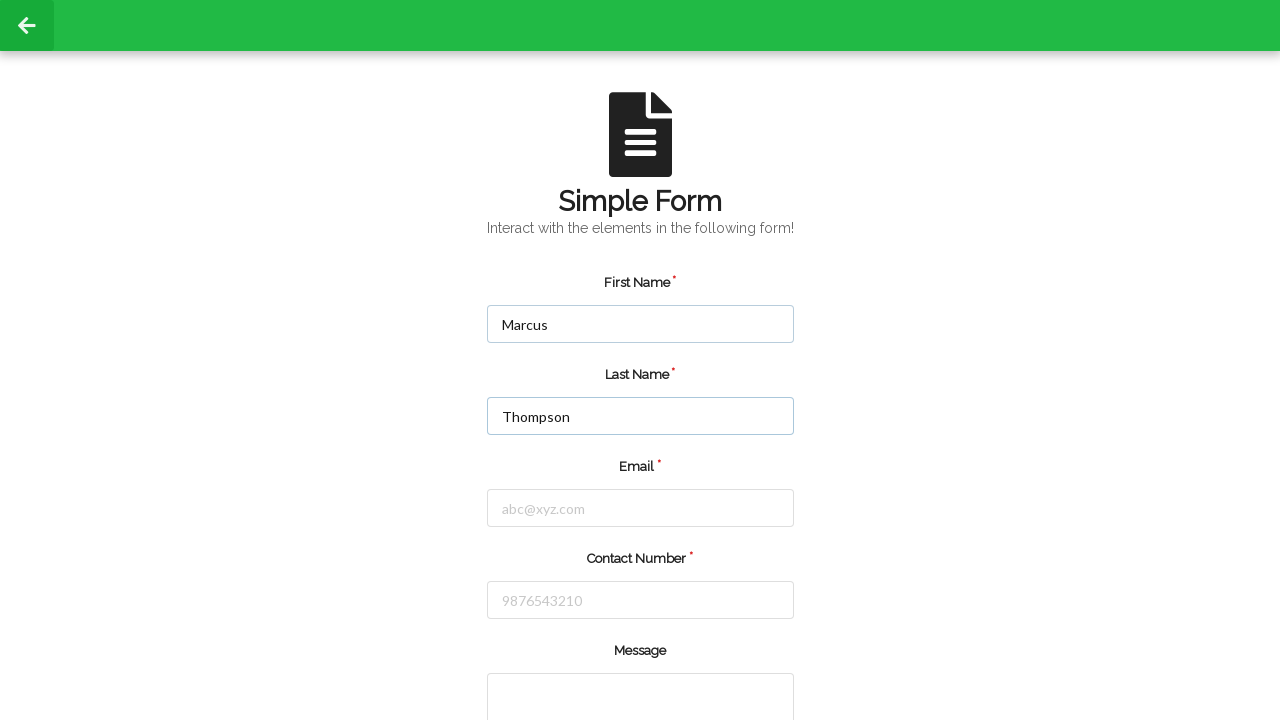

Filled email field with 'marcus.thompson@example.com' on #email
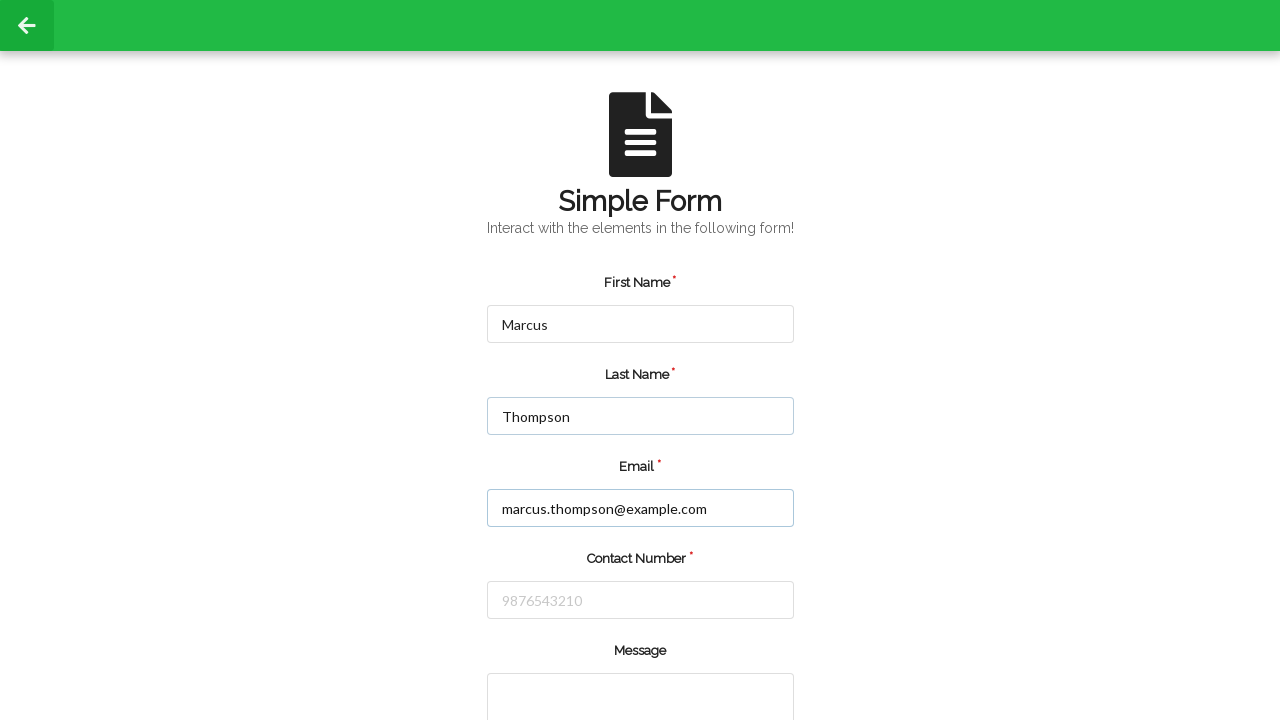

Filled phone number field with '5551234567' on #number
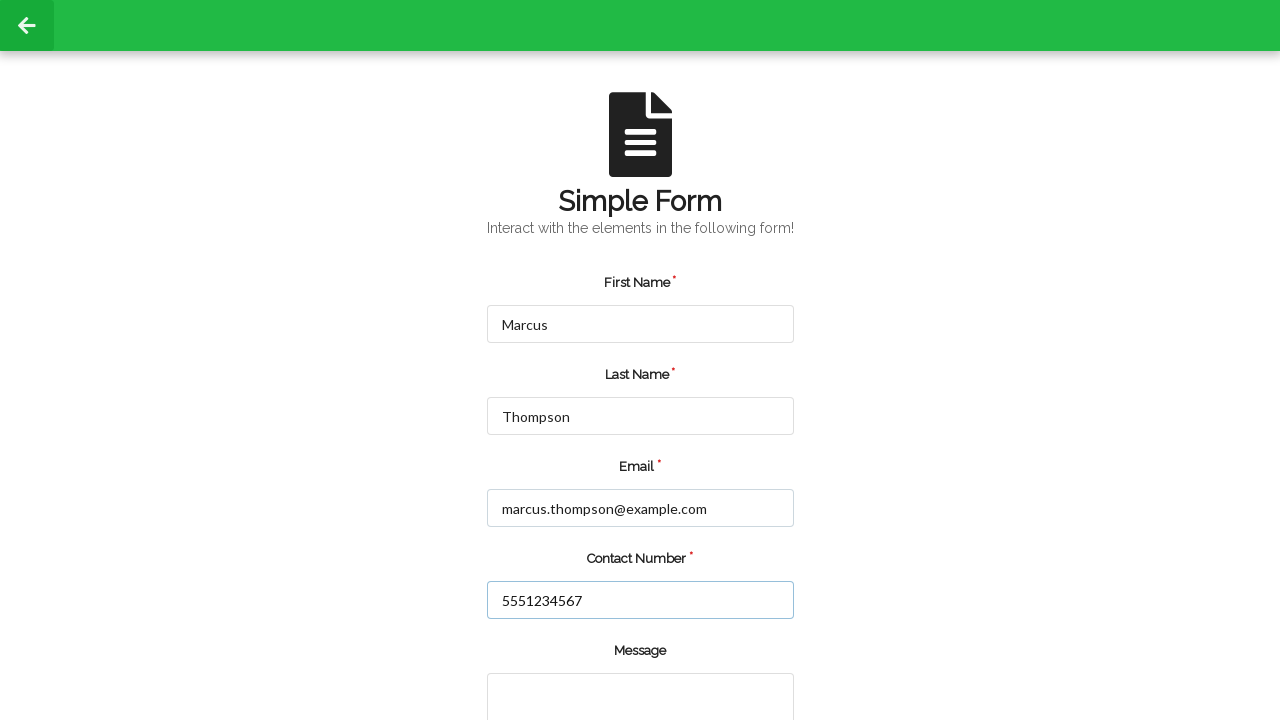

Filled message field with 'This is a test message for the form submission' on [rows='2']
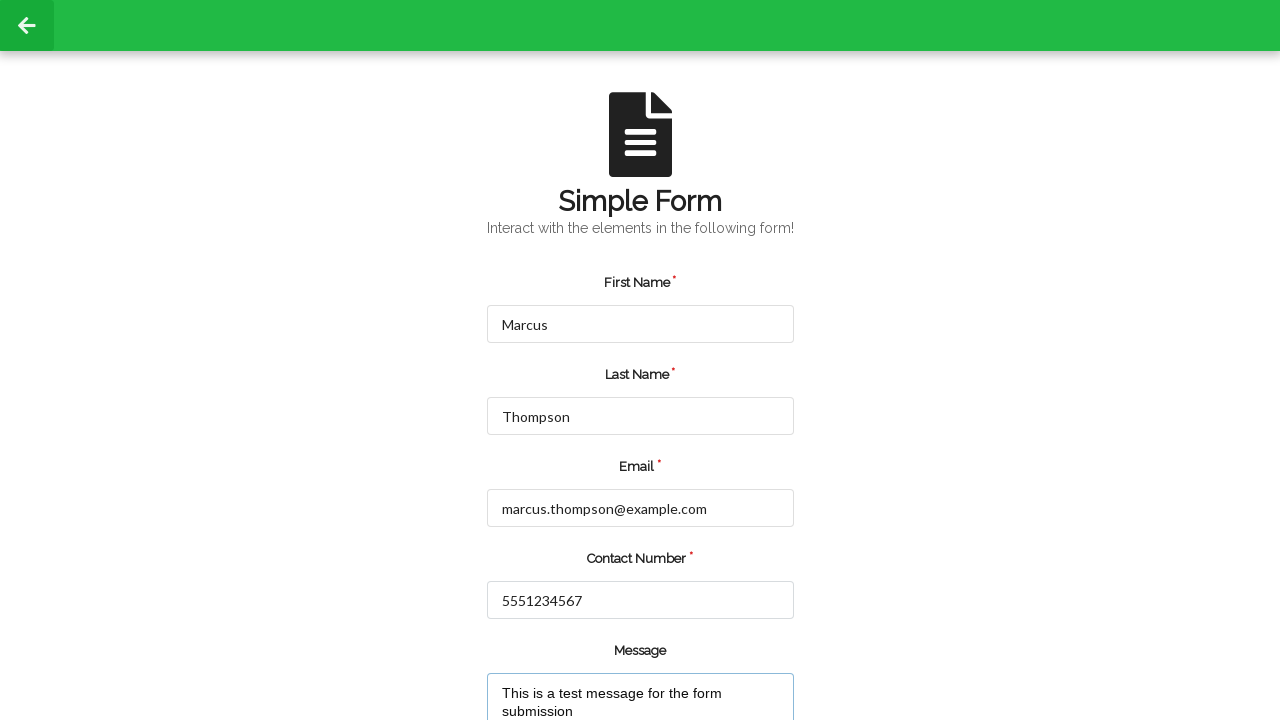

Clicked submit button to submit the form at (558, 660) on [onclick='simpleFormSubmit()']
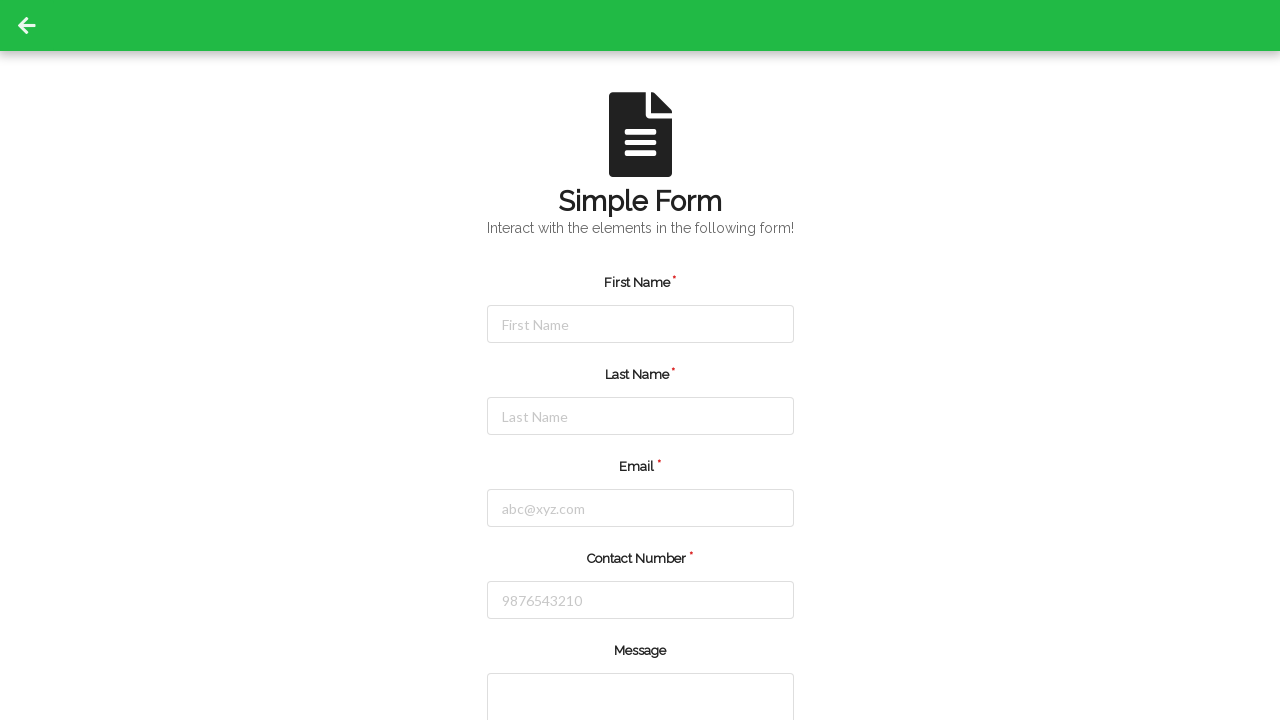

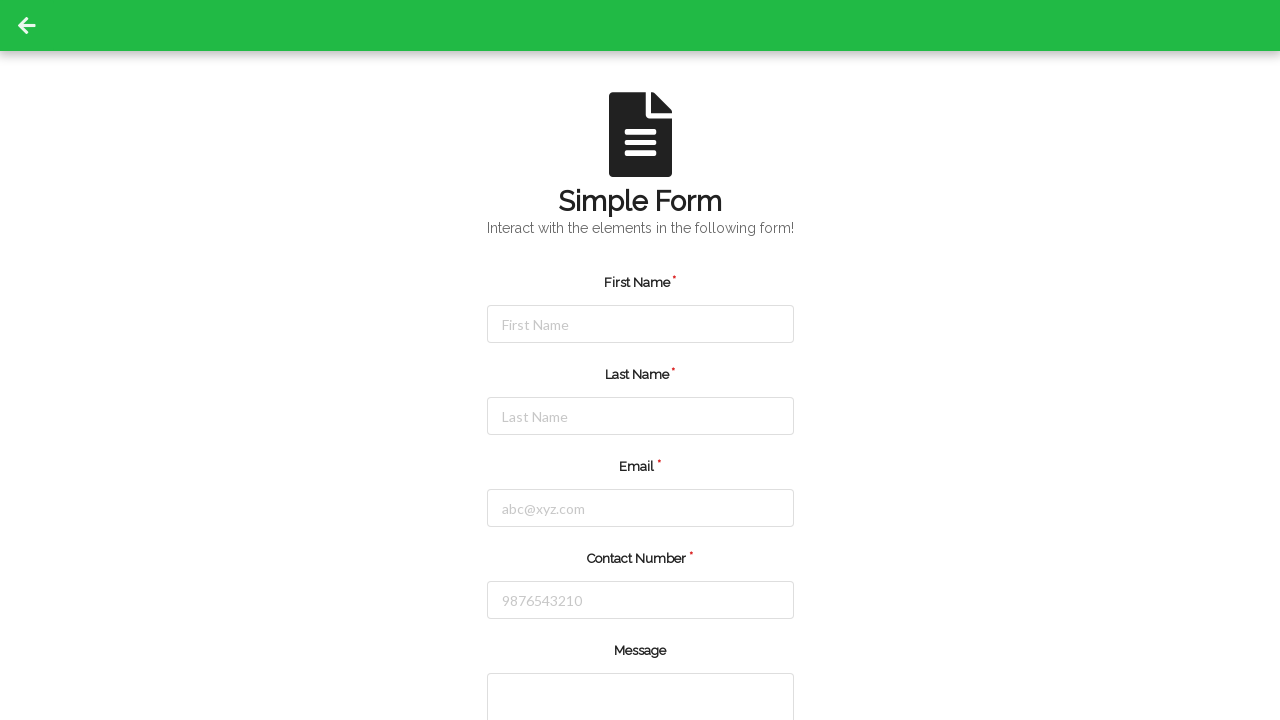